Tests dynamic controls functionality by clicking the Remove button, waiting for the loading bar to disappear, and verifying the checkbox is removed and "It's gone!" message is displayed.

Starting URL: https://practice.cydeo.com/dynamic_controls

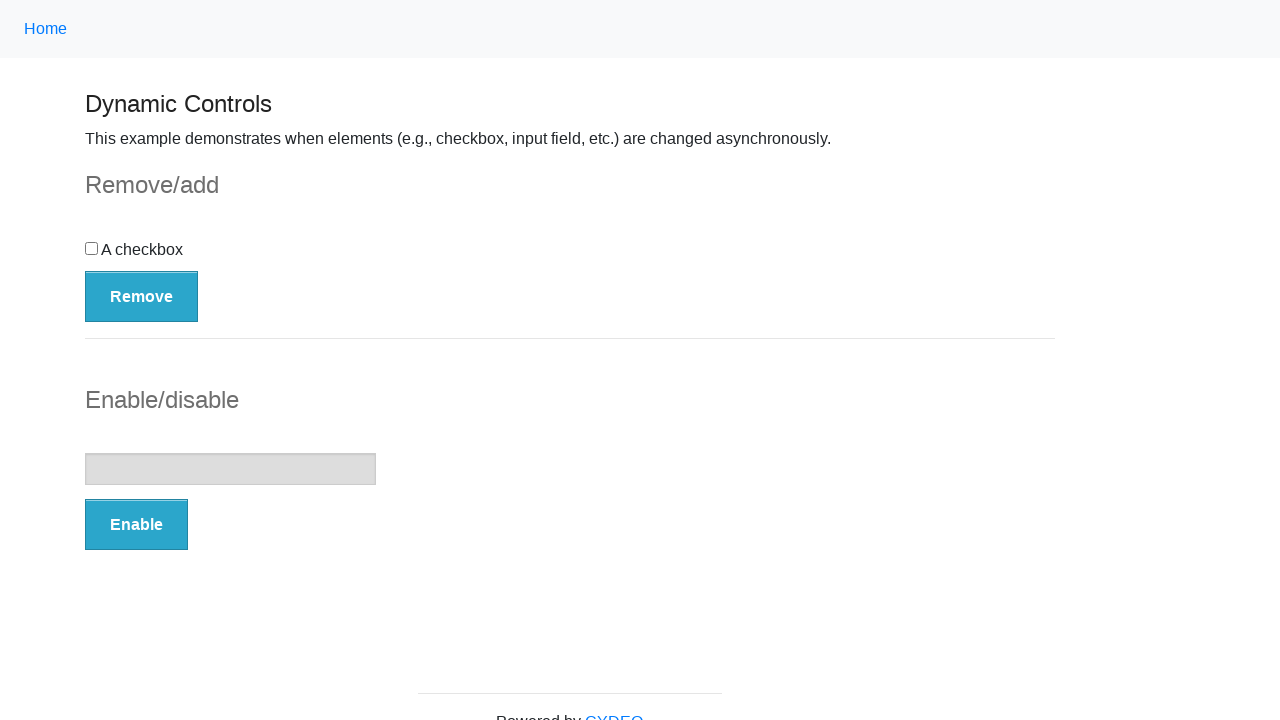

Clicked the Remove button to trigger dynamic control removal at (142, 296) on button:has-text('Remove')
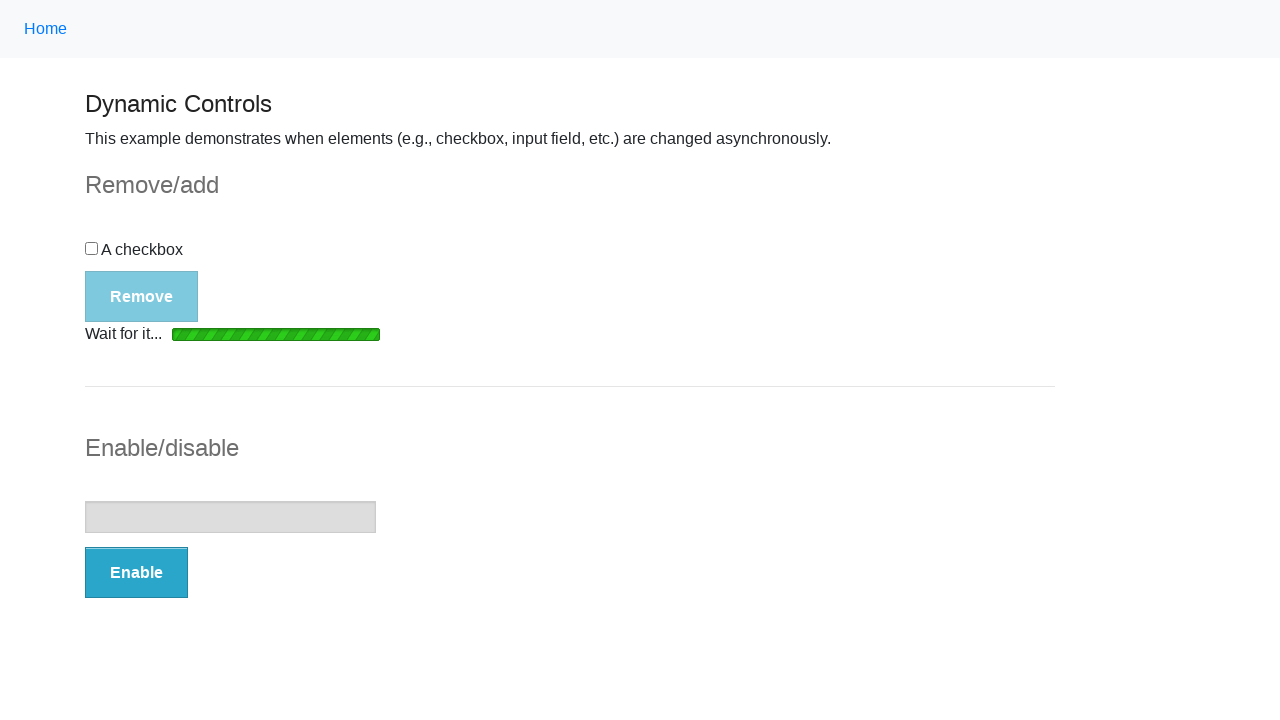

Waited for loading bar to disappear
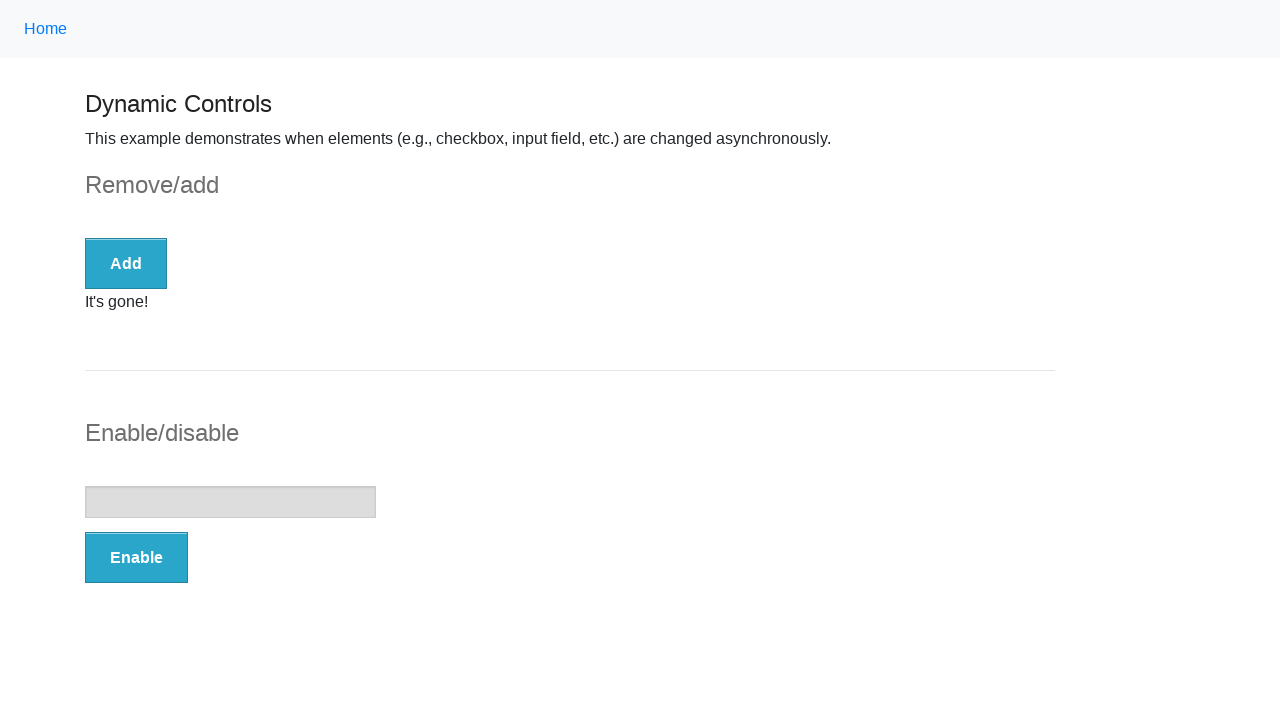

Verified checkbox is no longer displayed
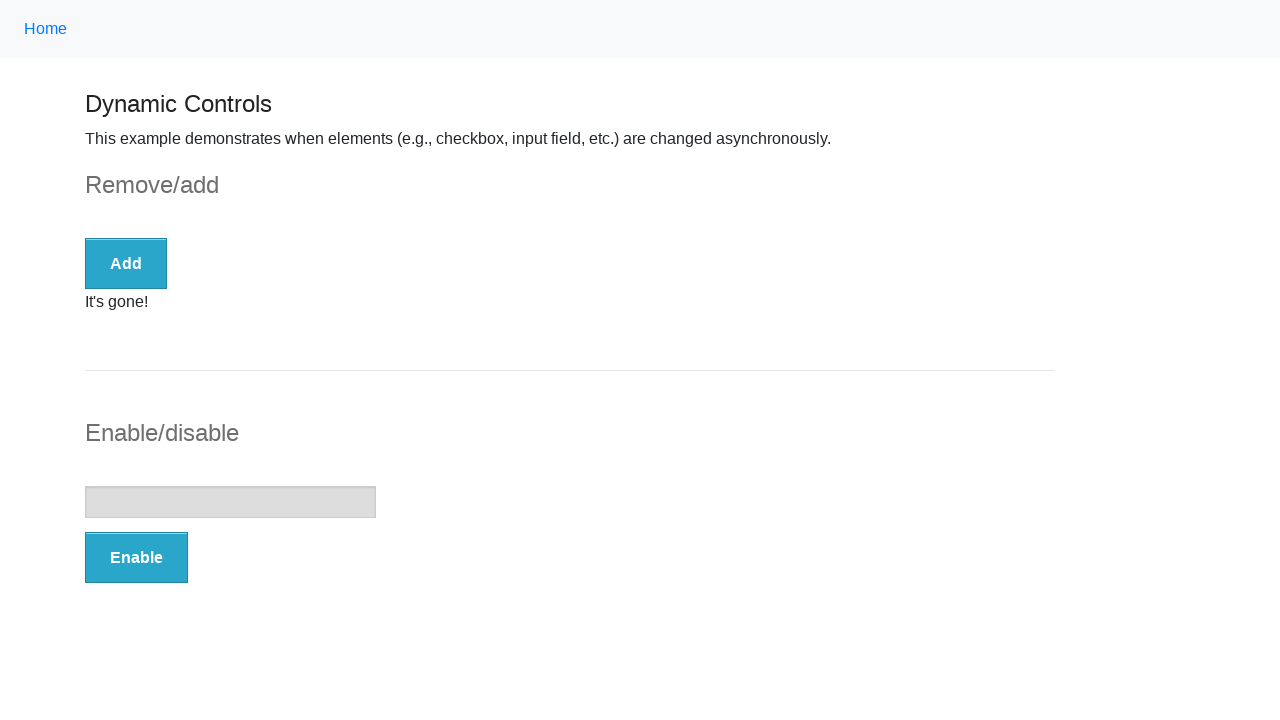

Waited for the message element to appear
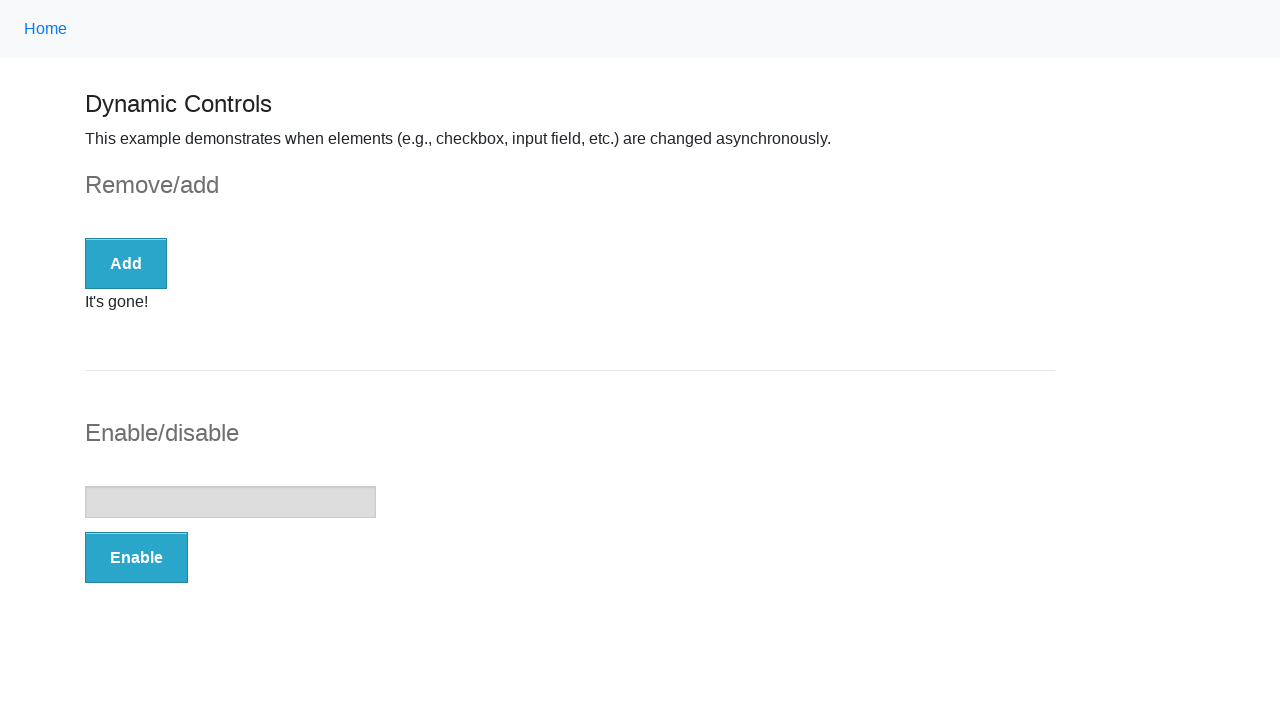

Verified message element is visible
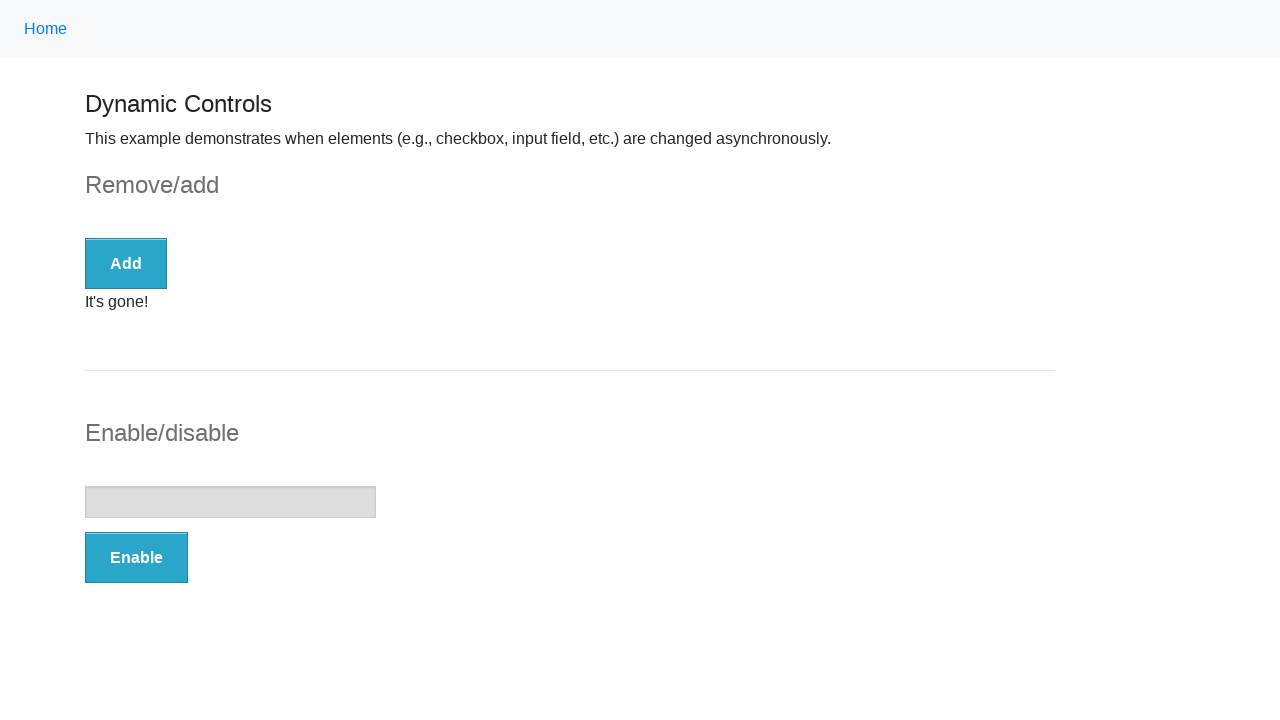

Verified 'It's gone!' message is displayed
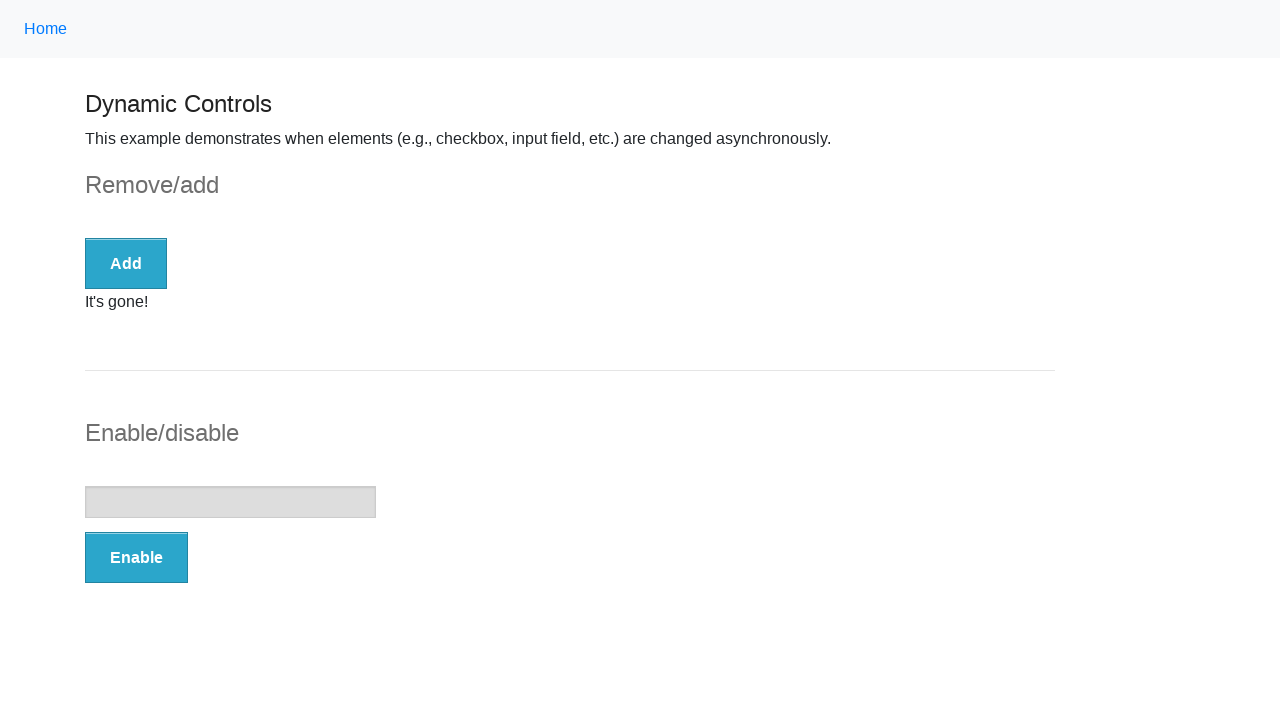

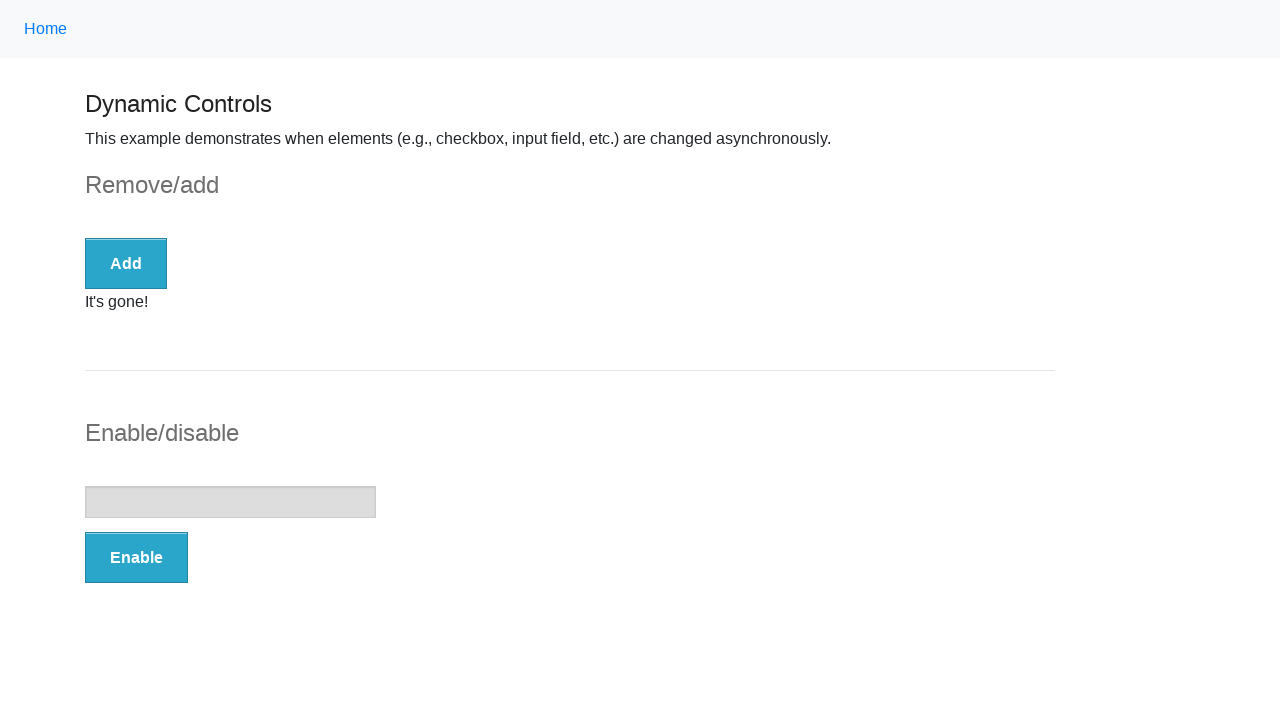